Tests that entering a valid number (55) shows an alert with the correct square root with decimal remainder

Starting URL: https://kristinek.github.io/site/tasks/enter_a_number

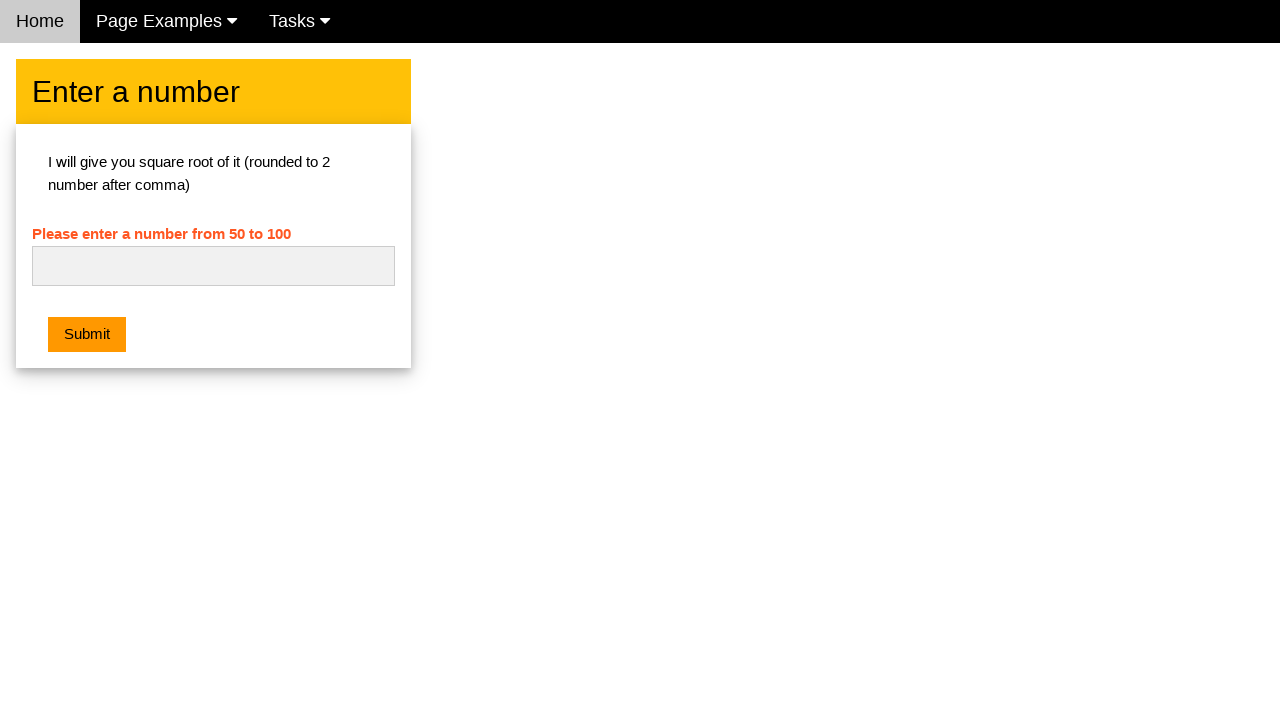

Filled number input field with '55' on #numb
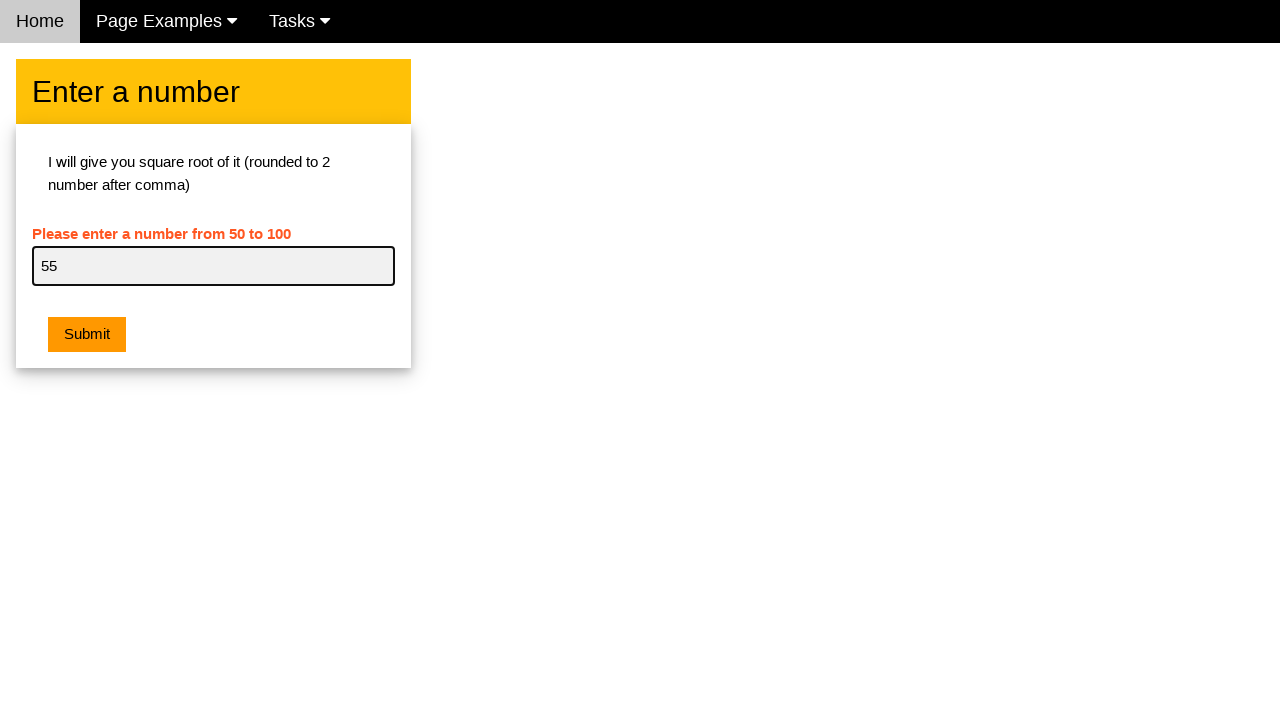

Clicked submit button at (87, 335) on button
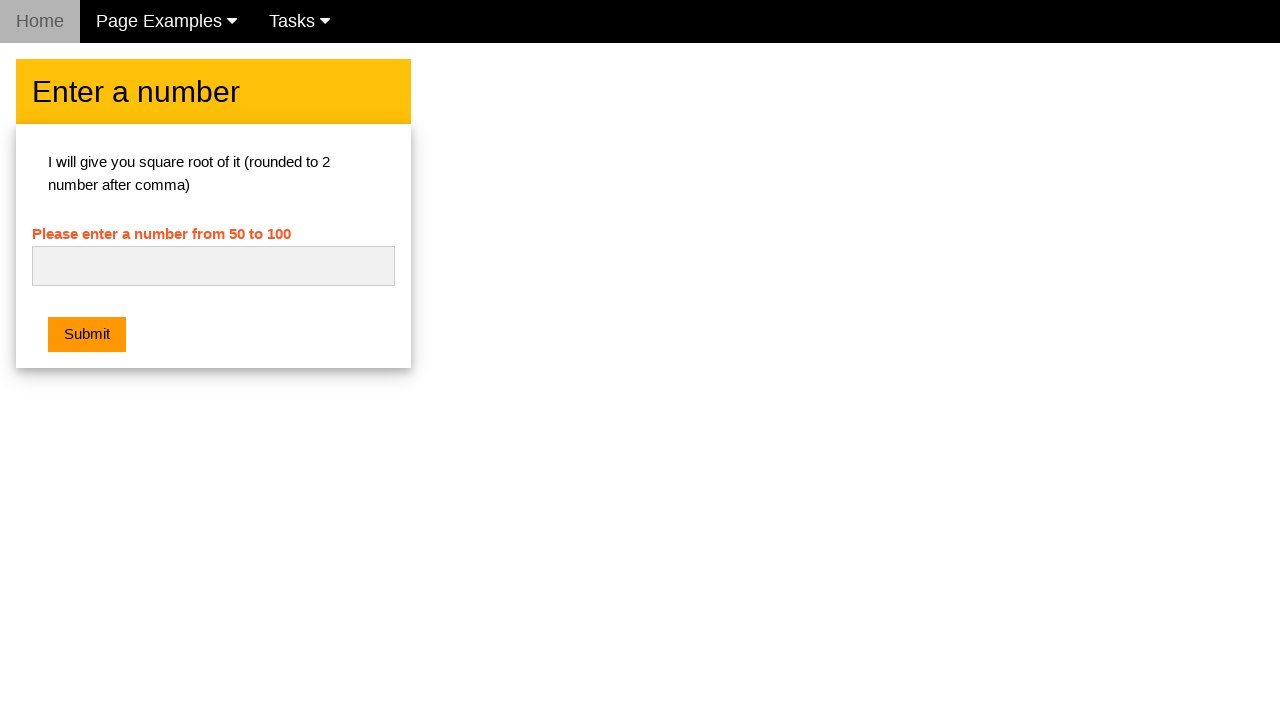

Set up dialog handler to accept alert
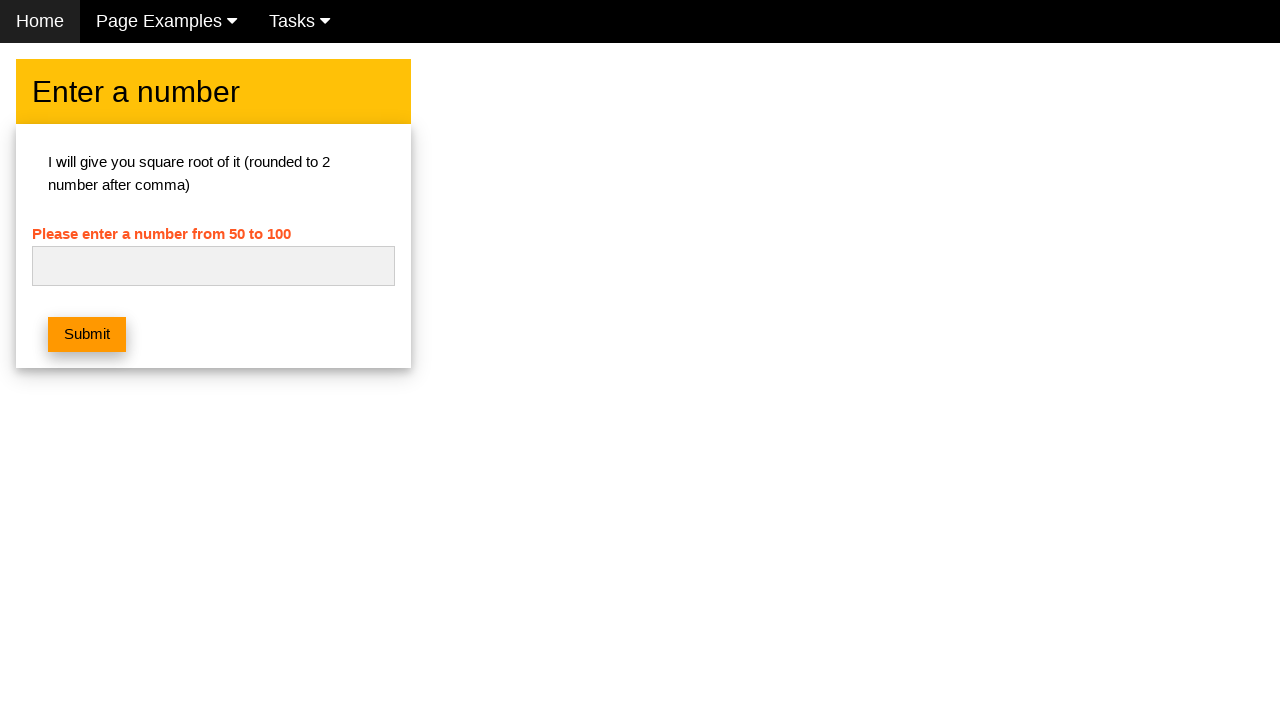

Waited 500ms for alert to appear
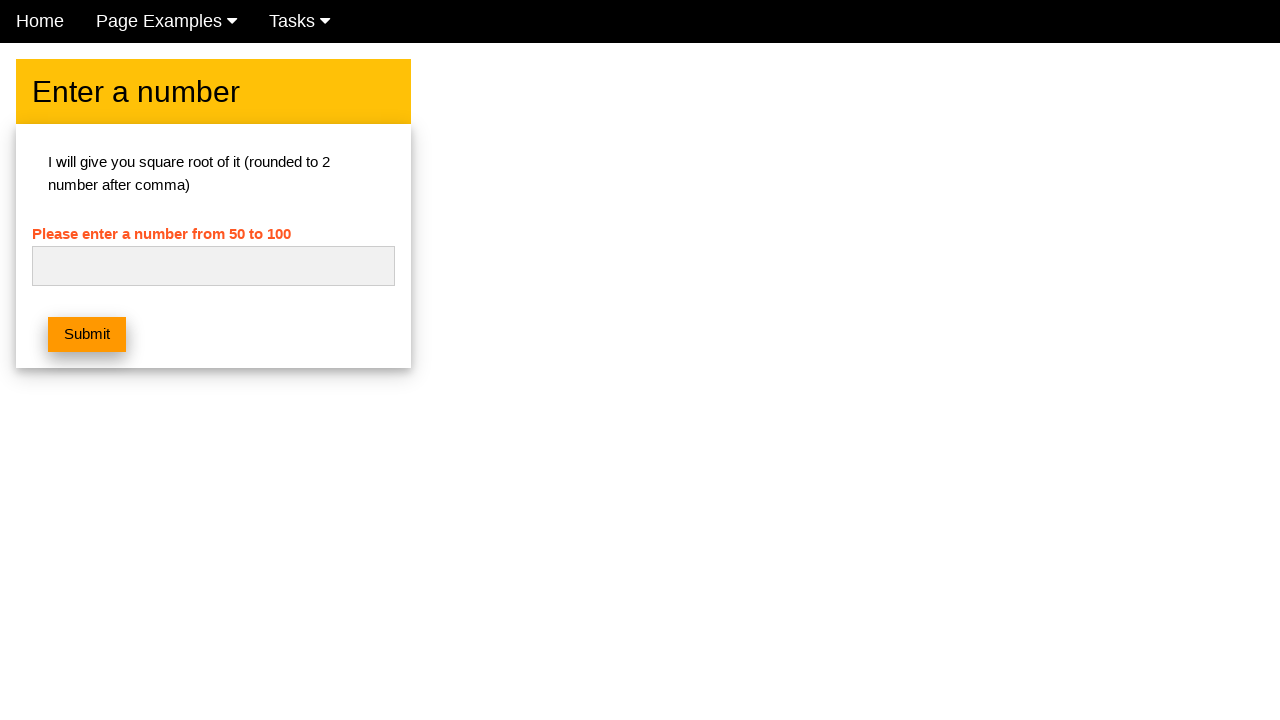

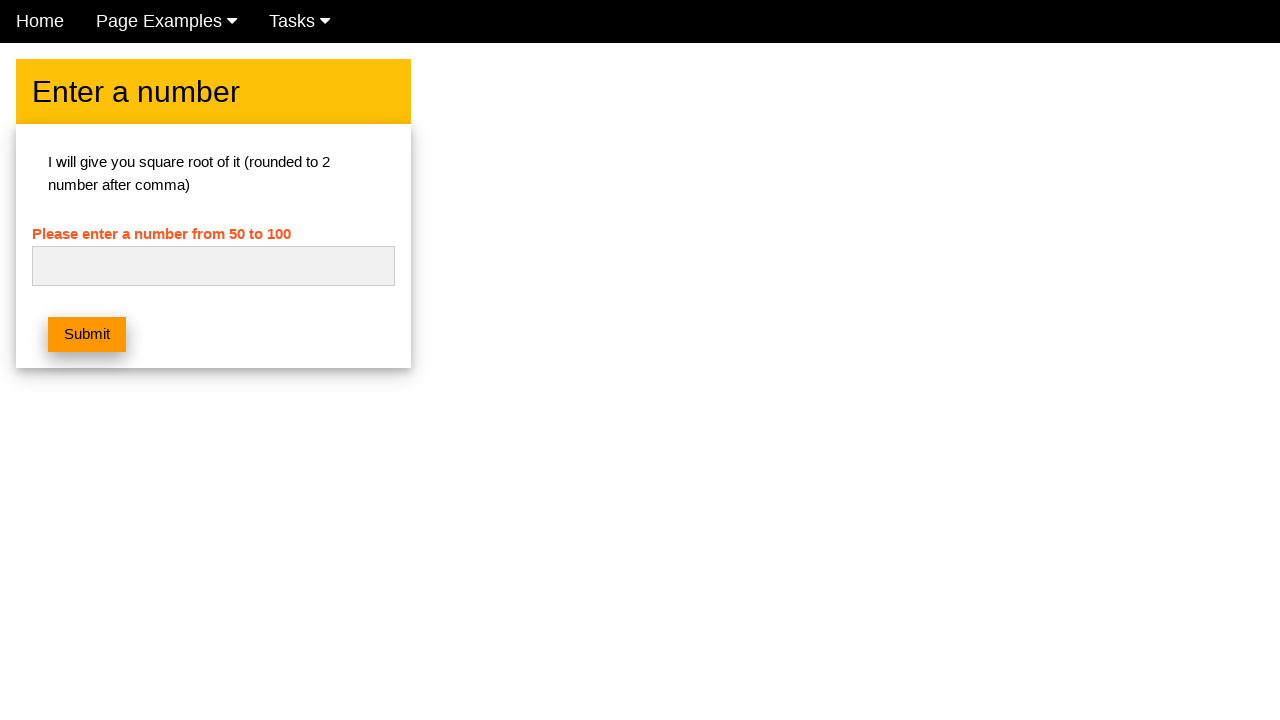